Tests clicking a prompt button and entering text in the prompt dialog

Starting URL: https://demoqa.com/alerts

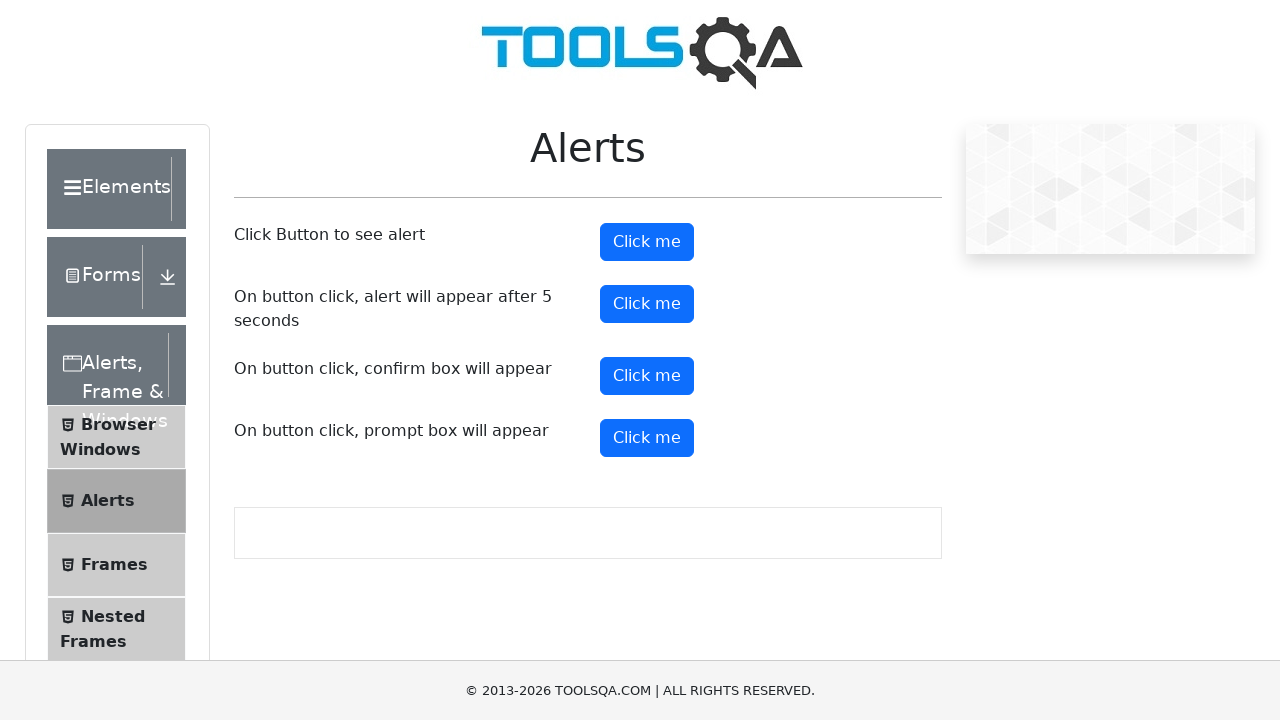

Set up dialog handler to accept prompt with 'Daniel Farias'
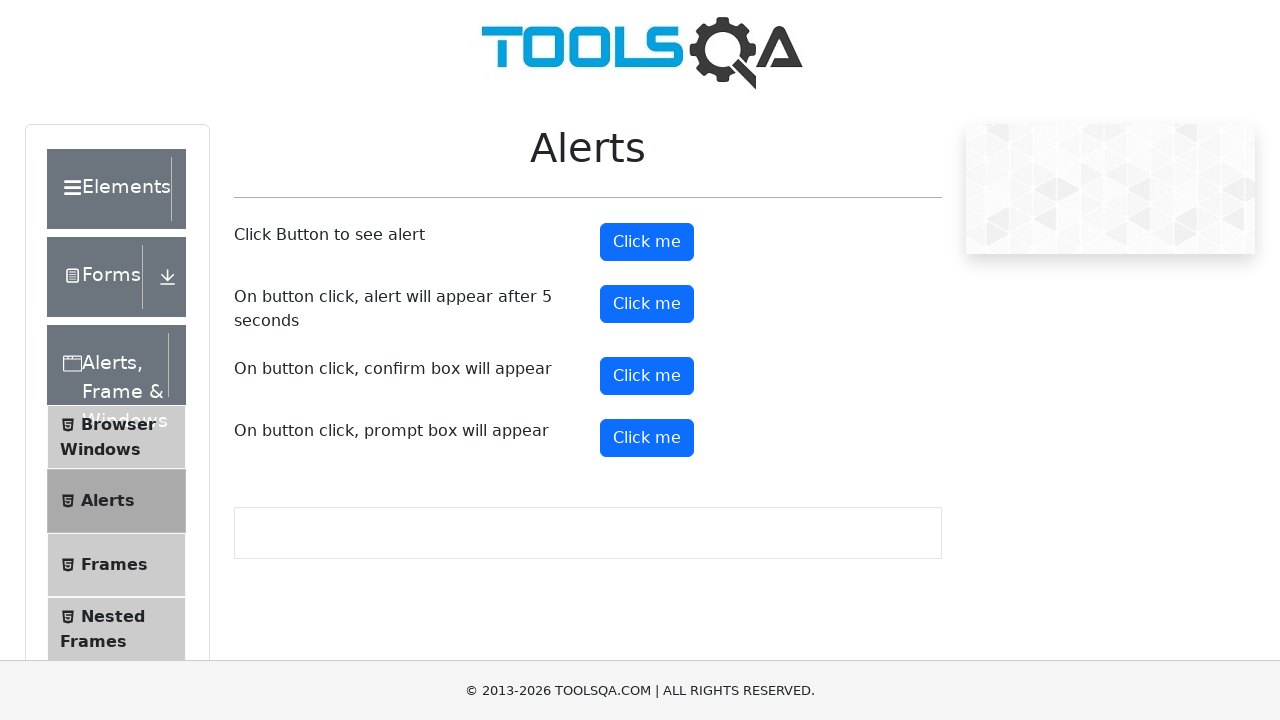

Clicked prompt button to trigger prompt dialog at (647, 438) on #promtButton
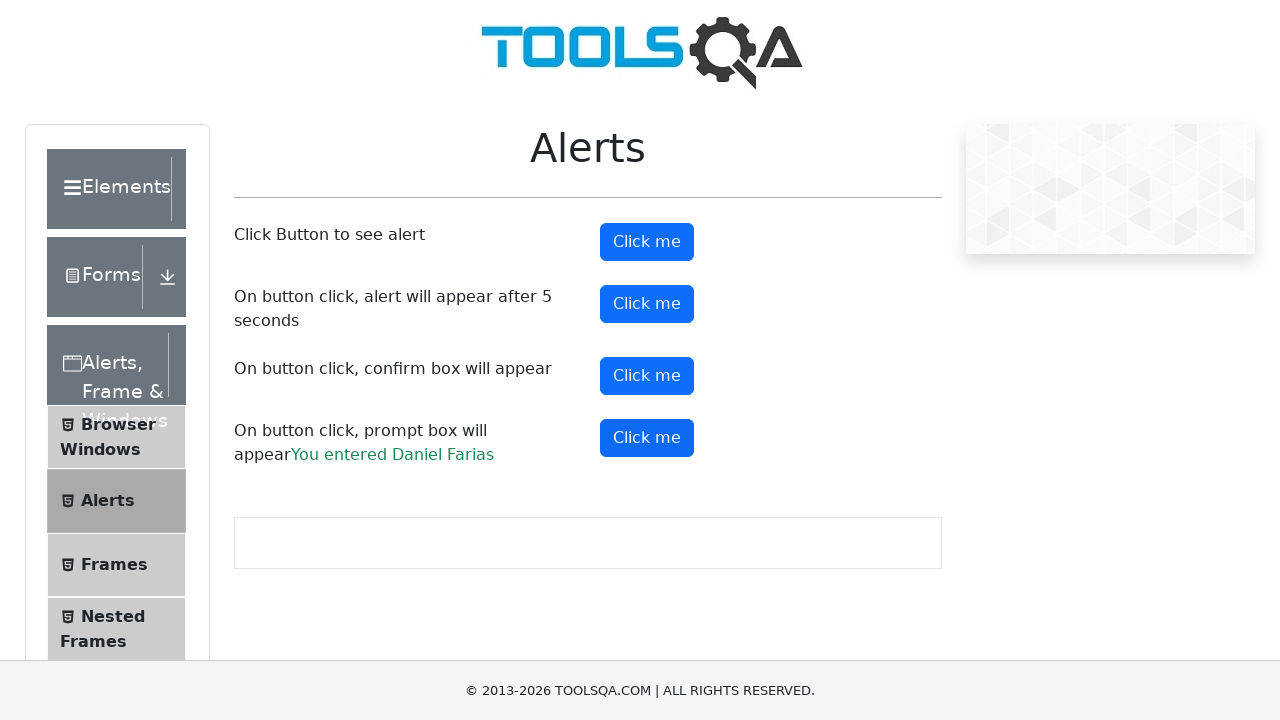

Prompt result element appeared and loaded
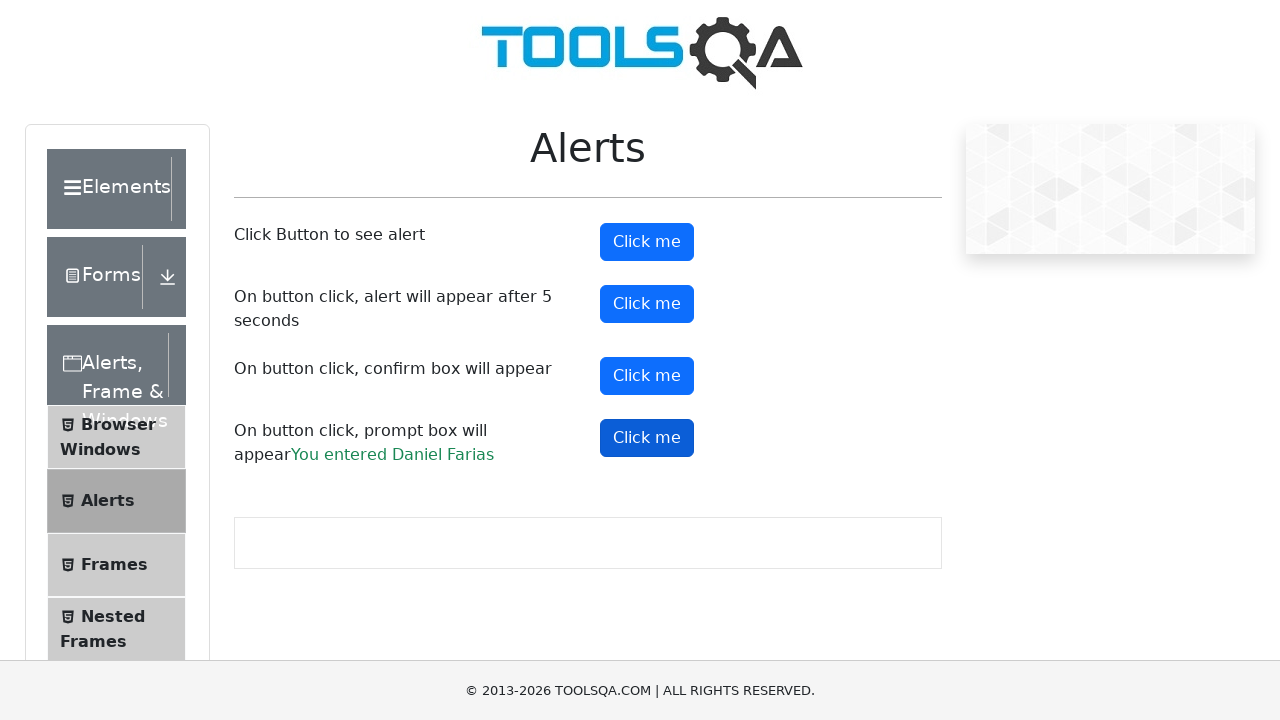

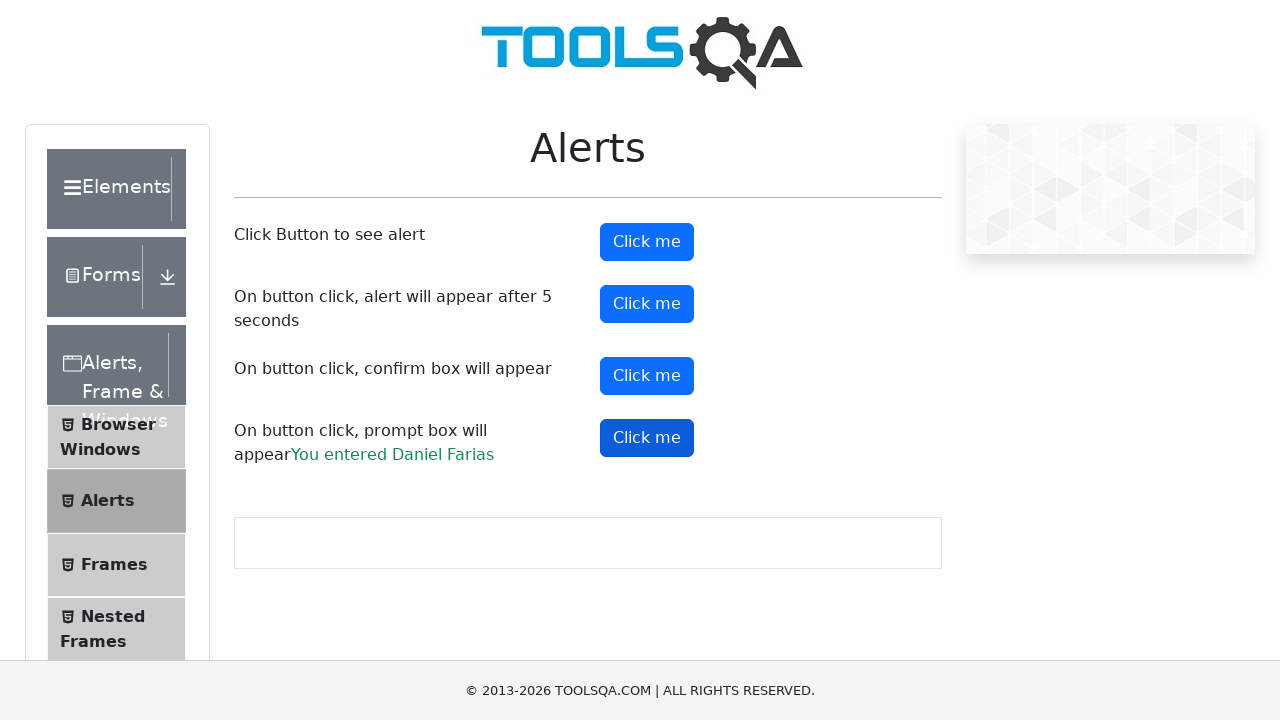